Tests right-click context menu functionality by performing a right-click action on a designated element

Starting URL: https://swisnl.github.io/jQuery-contextMenu/demo.html

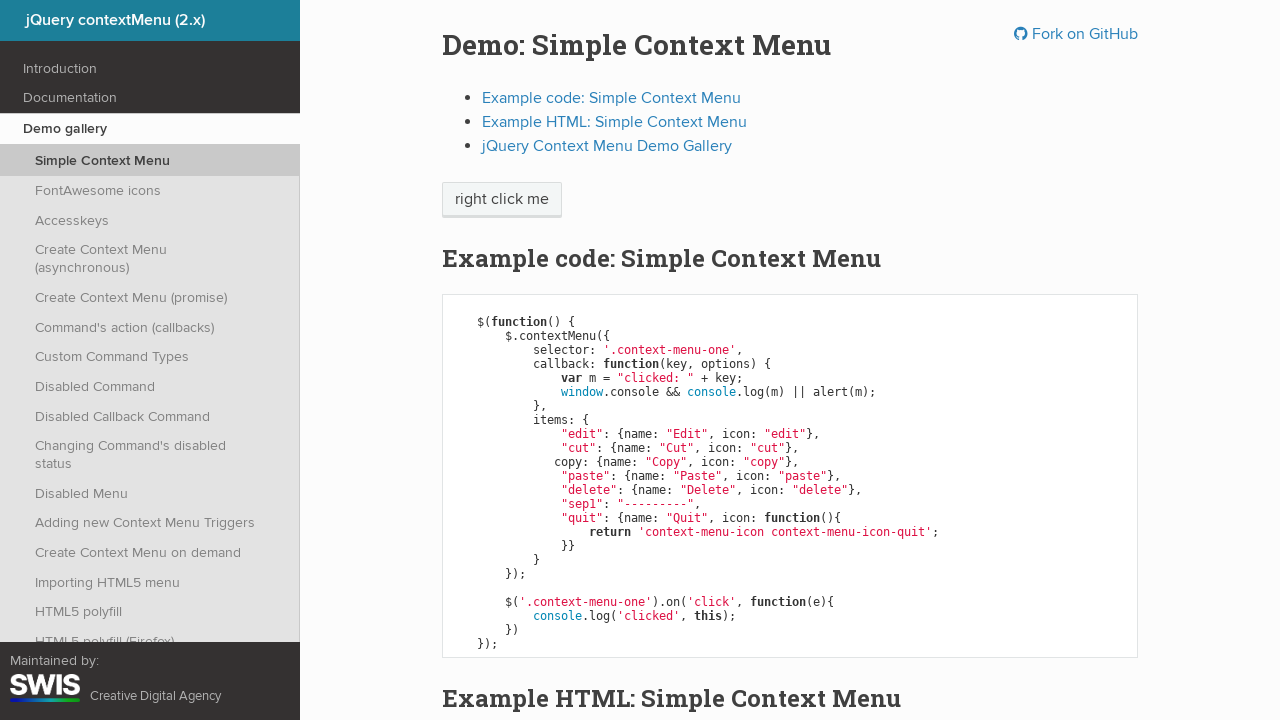

Located right-click target element with text 'right click me'
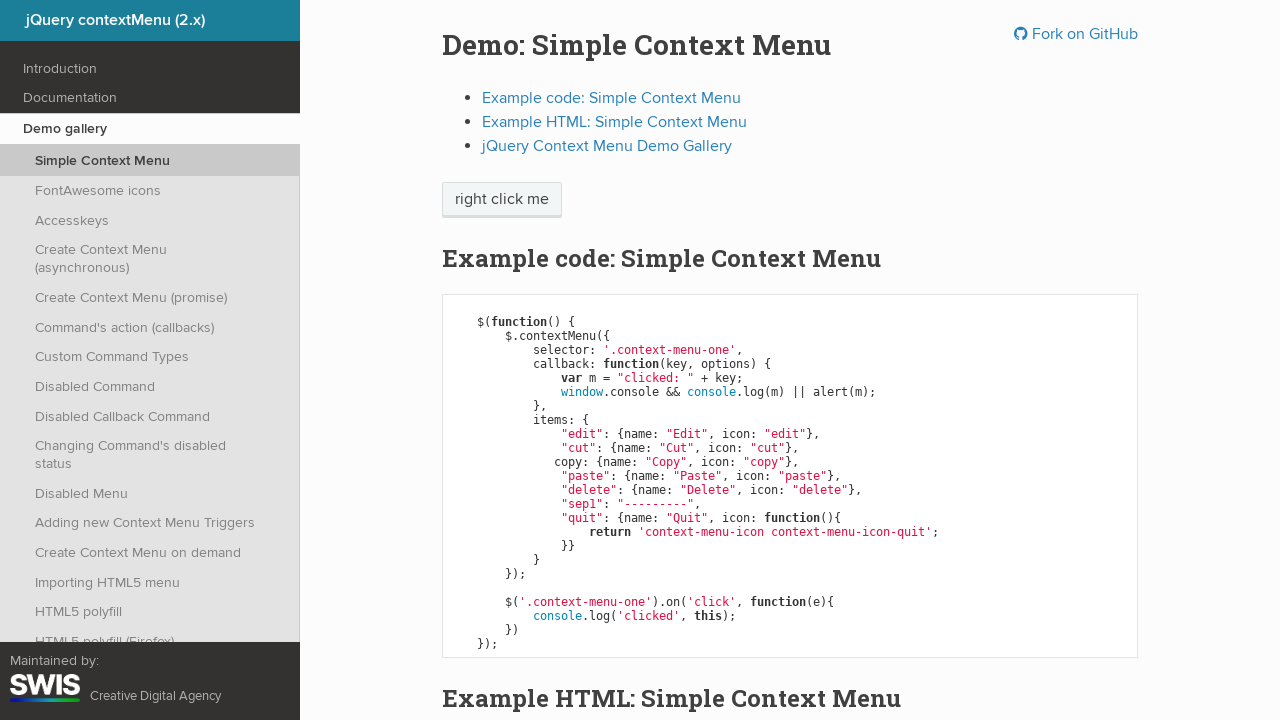

Performed right-click action on target element to open context menu at (502, 200) on xpath=//span[text()='right click me']
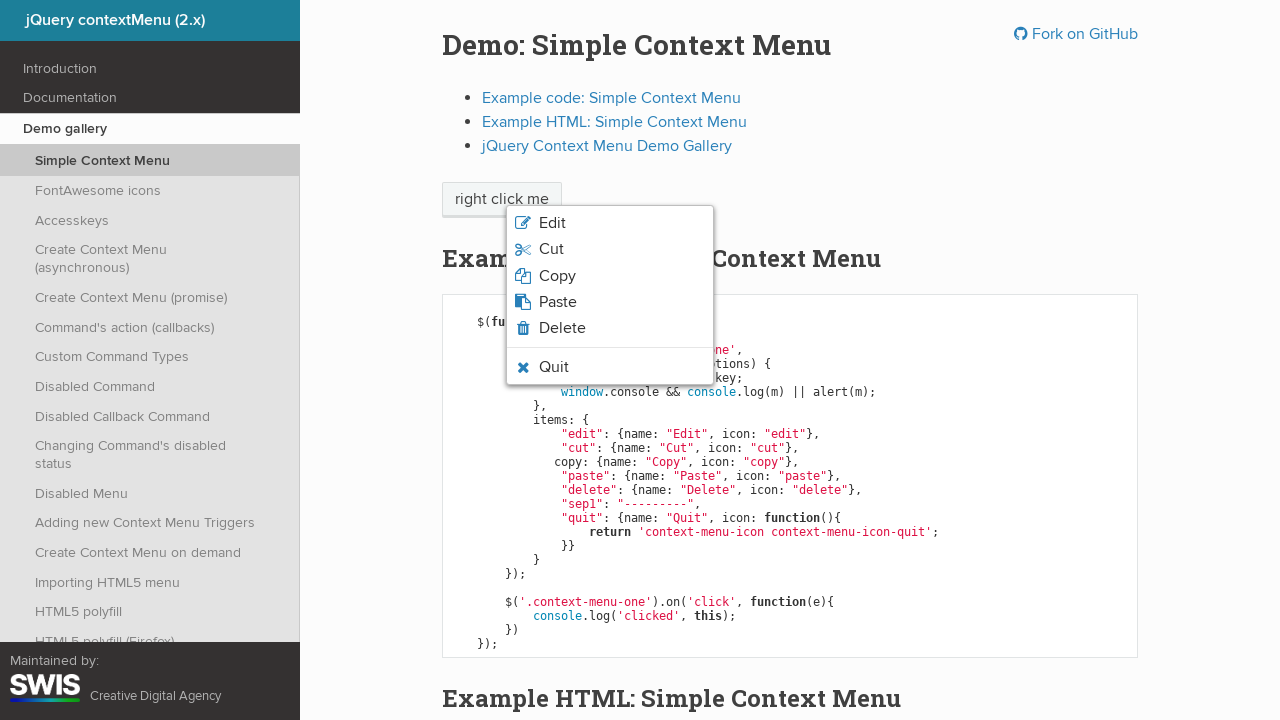

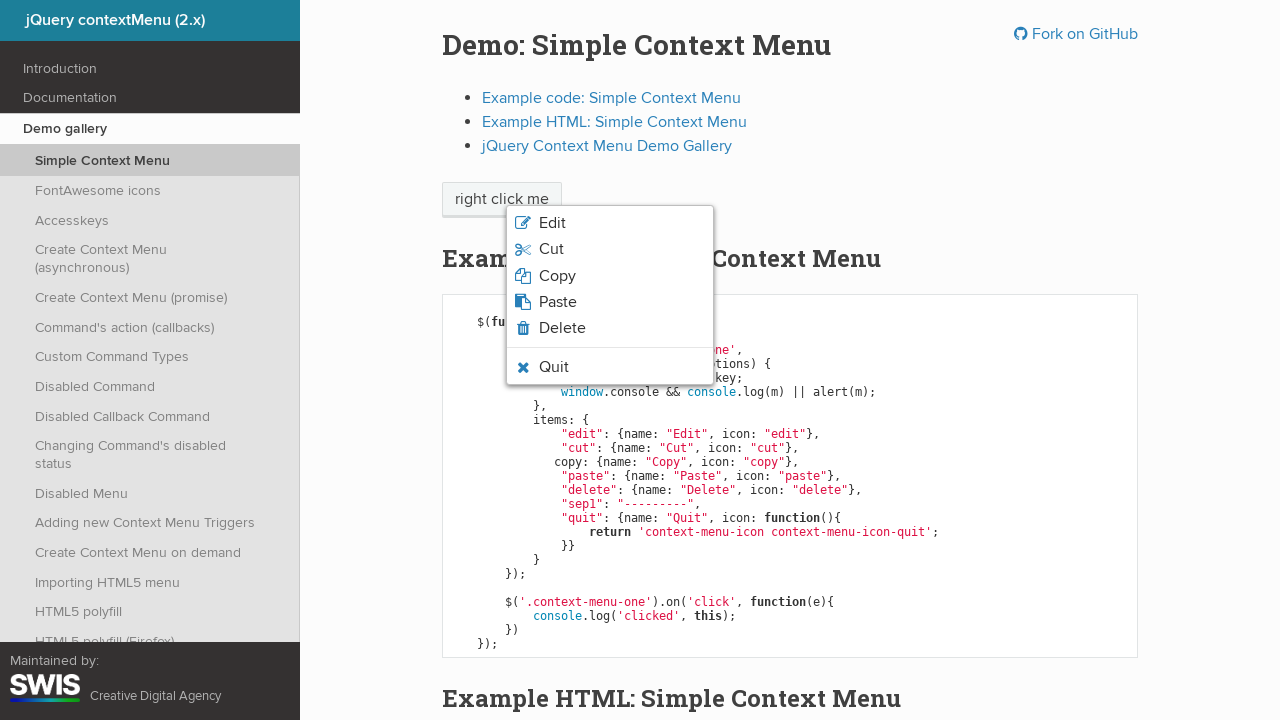